Tests radio button and checkbox interactions on a practice automation page by clicking radio buttons and checkboxes and verifying their states

Starting URL: https://rahulshettyacademy.com/AutomationPractice/

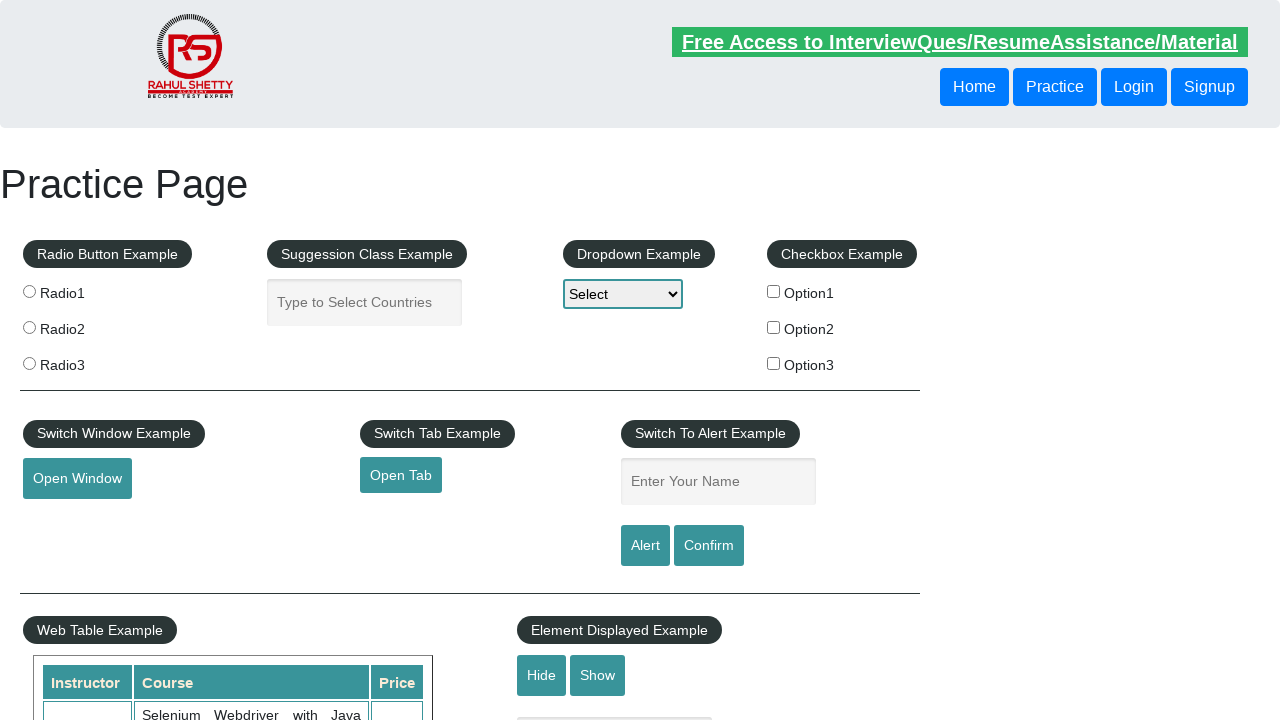

Clicked radio button 1 at (29, 291) on input[value='radio1']
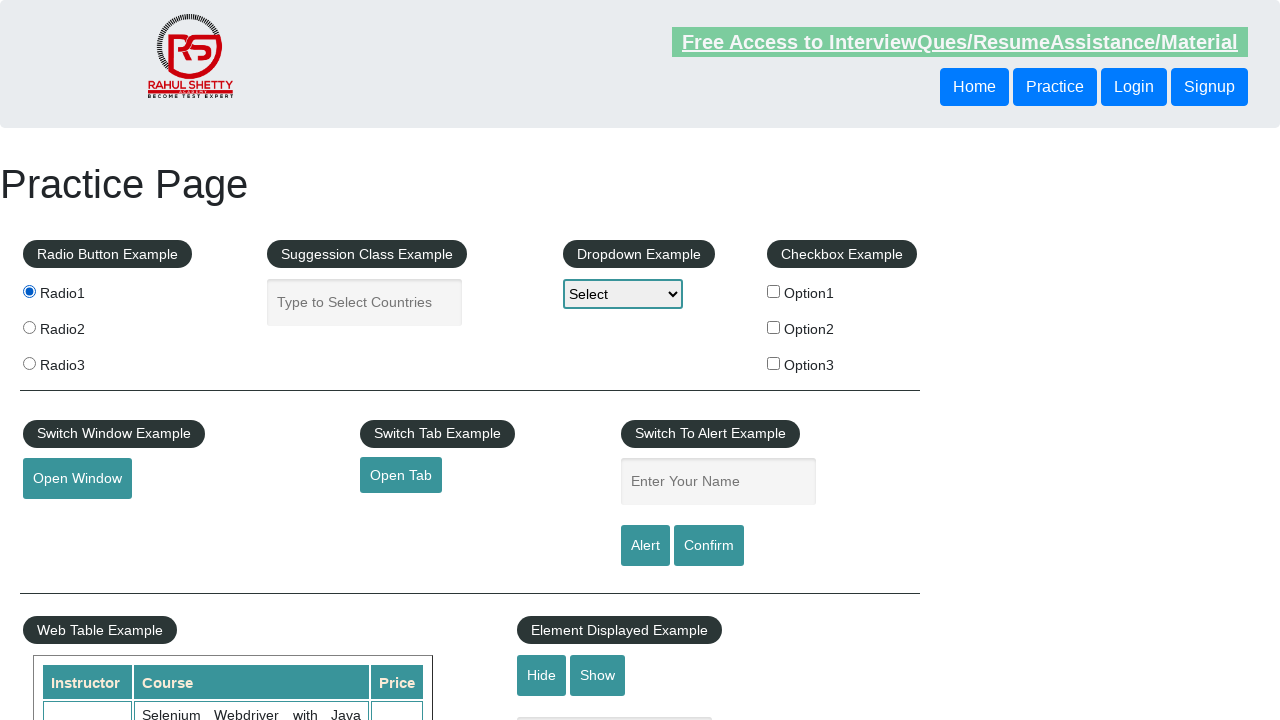

Clicked checkbox option 1 at (774, 291) on #checkBoxOption1
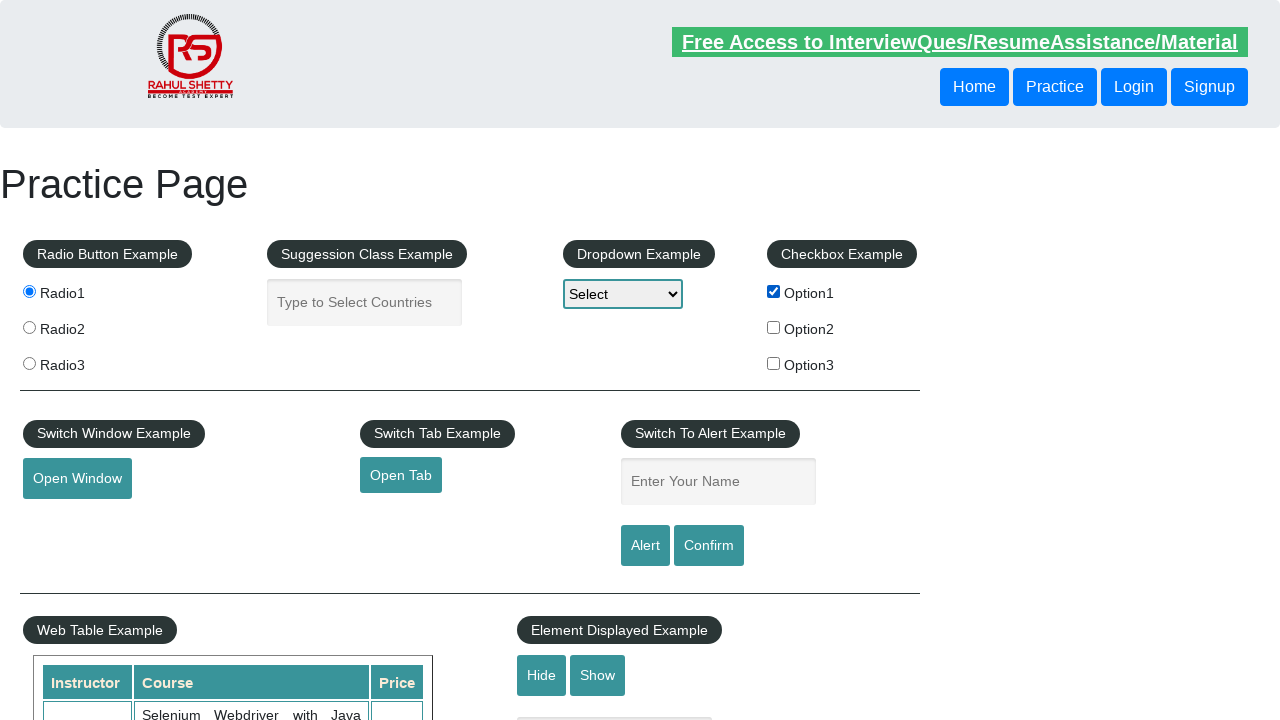

Clicked checkbox option 2 at (774, 327) on #checkBoxOption2
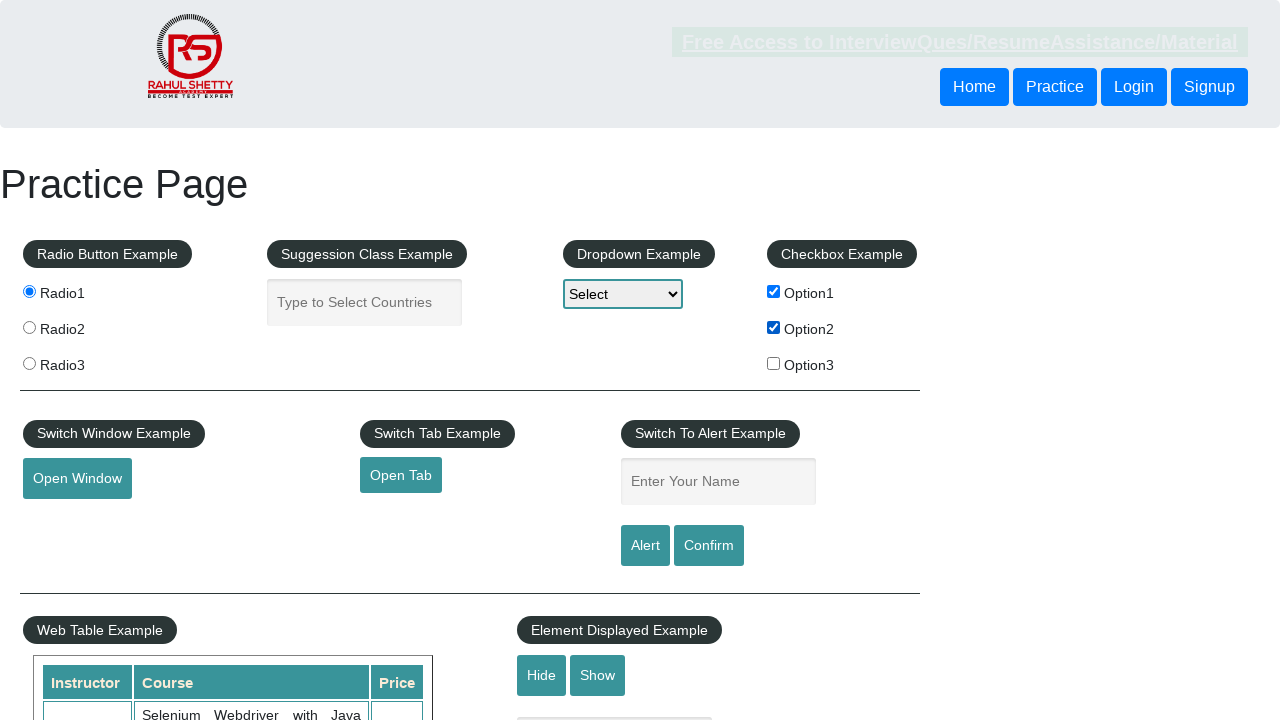

Checked if checkbox option 3 is selected
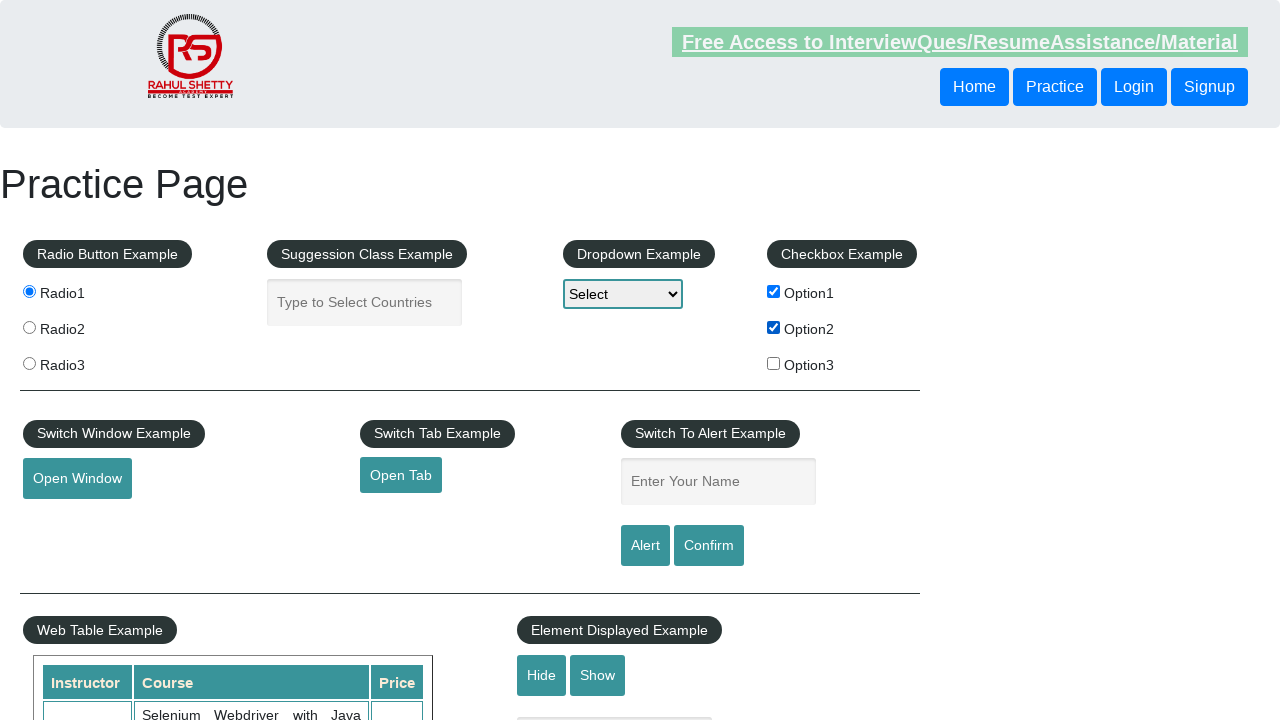

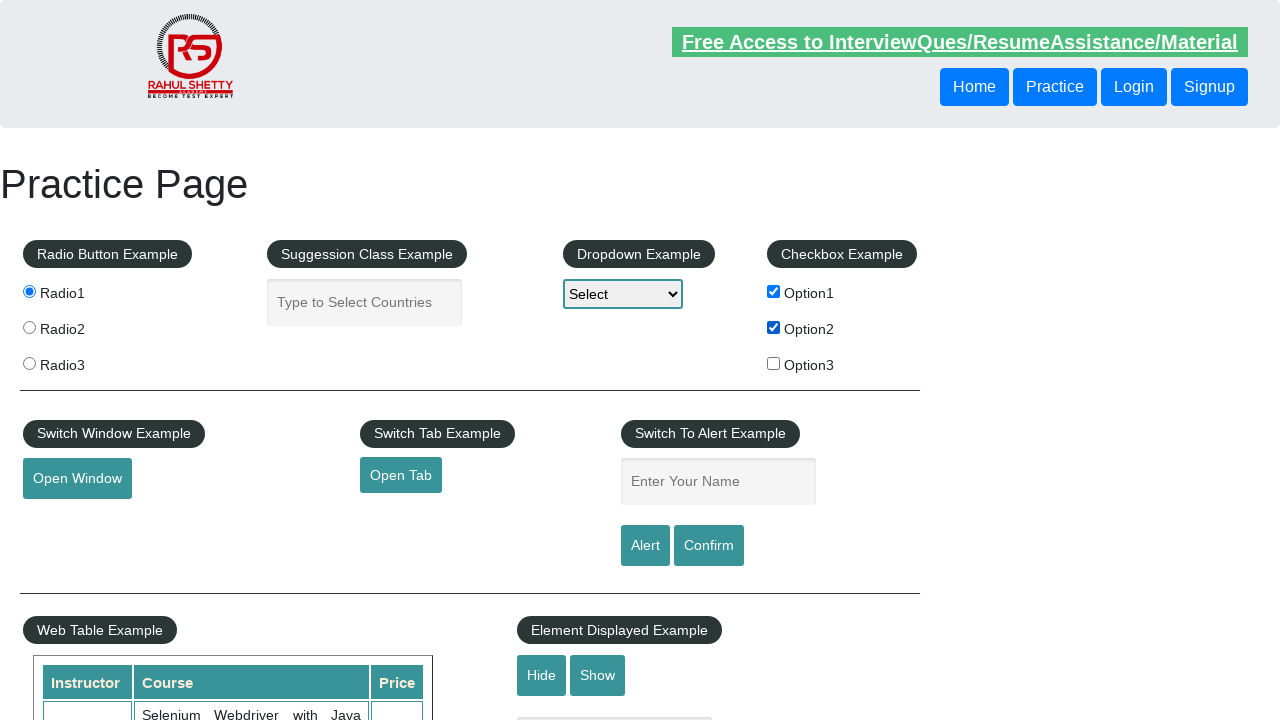